Tests dynamic controls page by clicking the remove button, verifying the "It's gone!" message appears, then clicking the add button and verifying the "It's back!" message appears.

Starting URL: https://the-internet.herokuapp.com/dynamic_controls

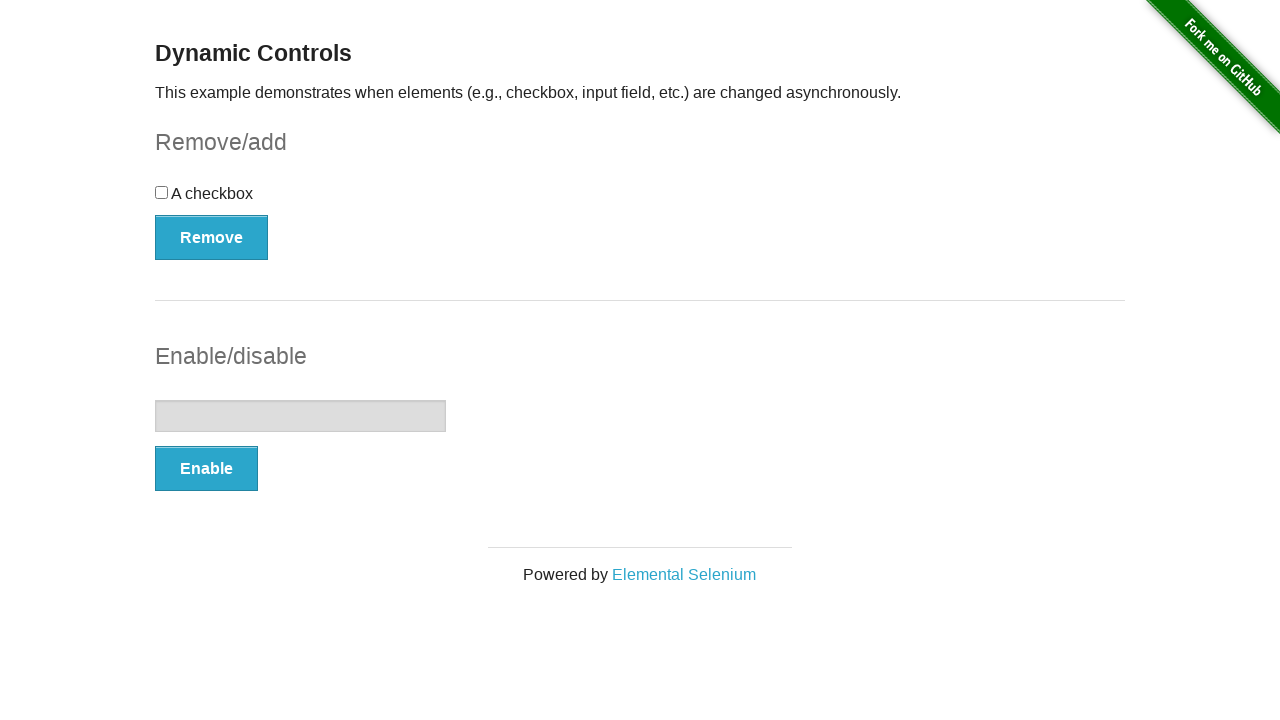

Clicked remove button at (212, 237) on xpath=(//button[@type='button'])
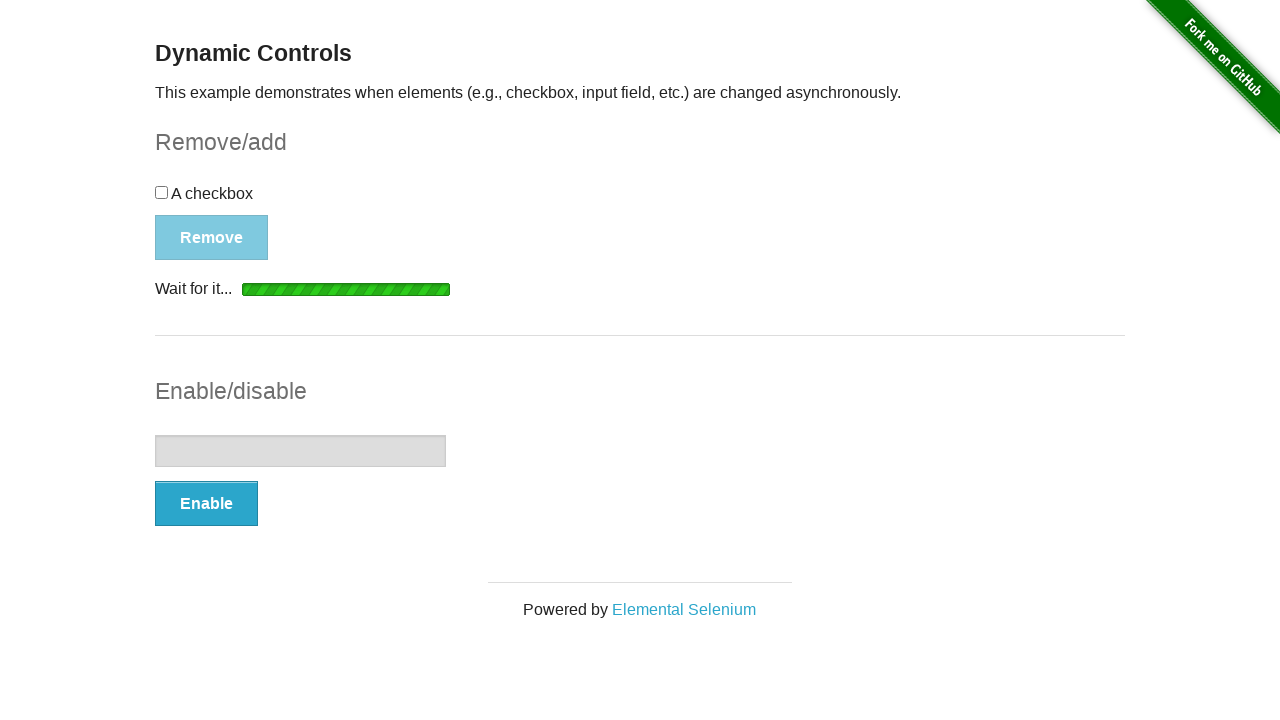

Waited for message element to appear after removing control
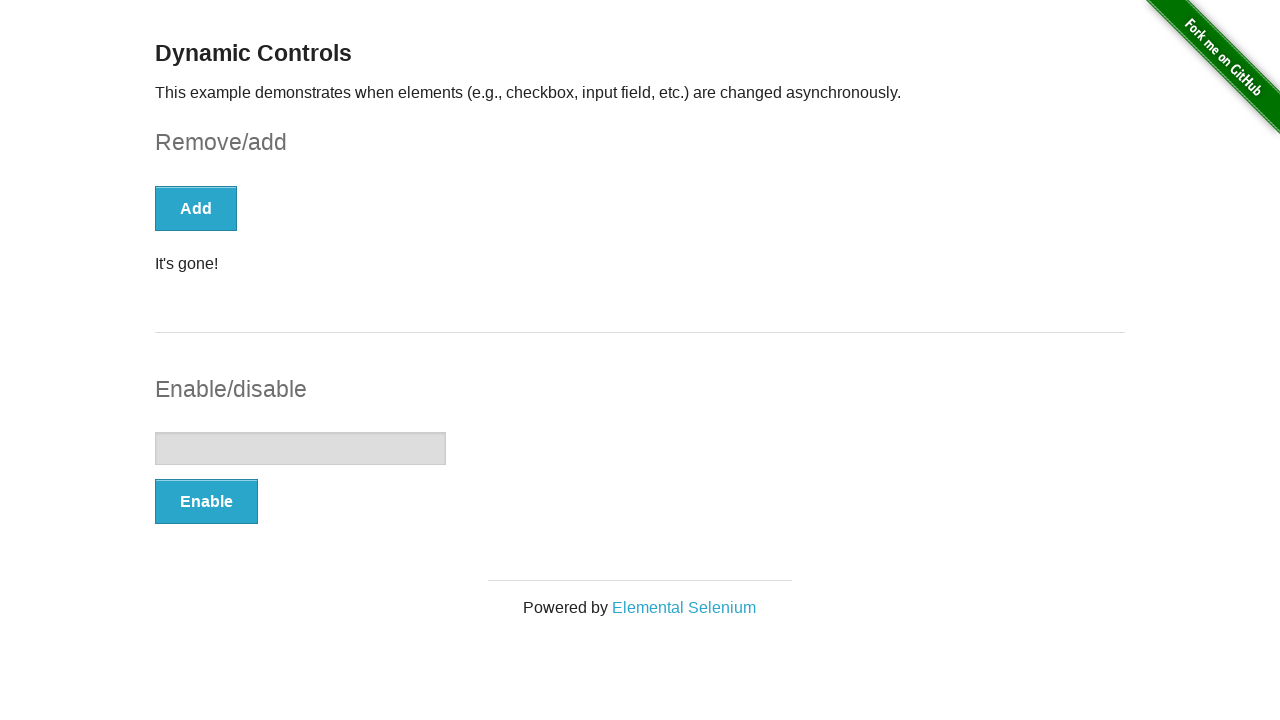

Verified 'It's gone!' message appeared
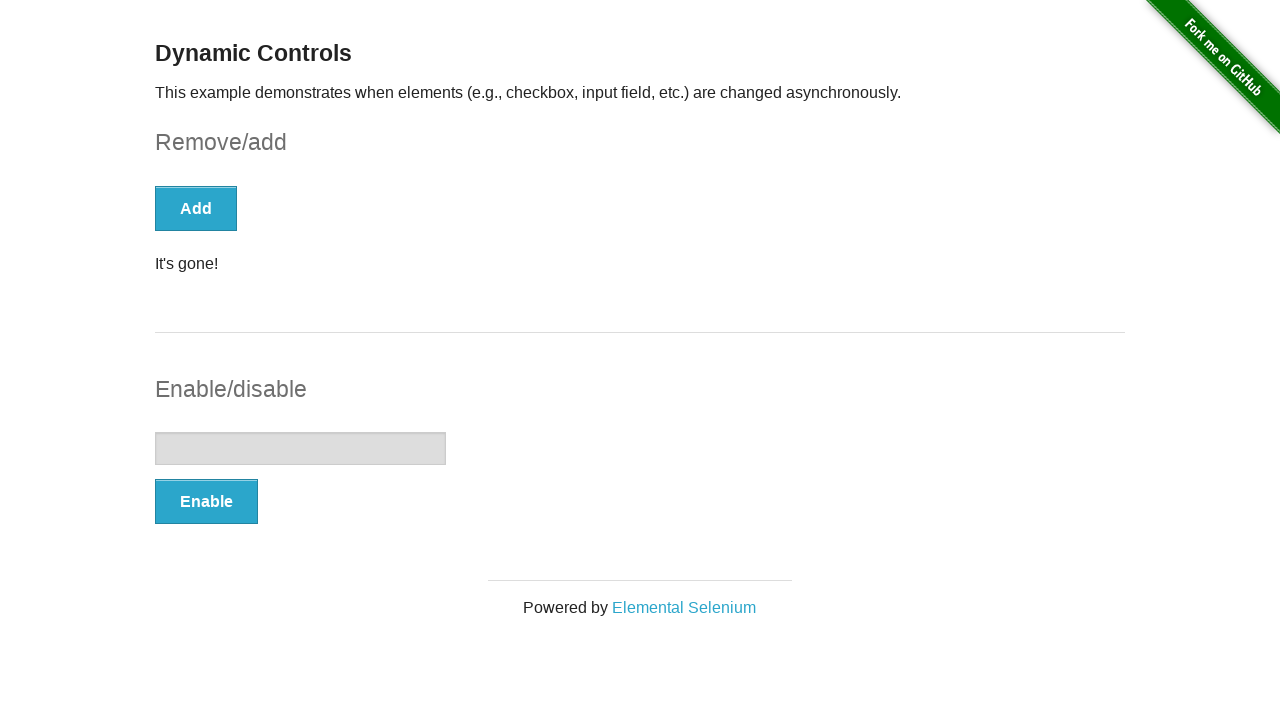

Clicked add button at (196, 208) on xpath=(//button[@type='button'])[1]
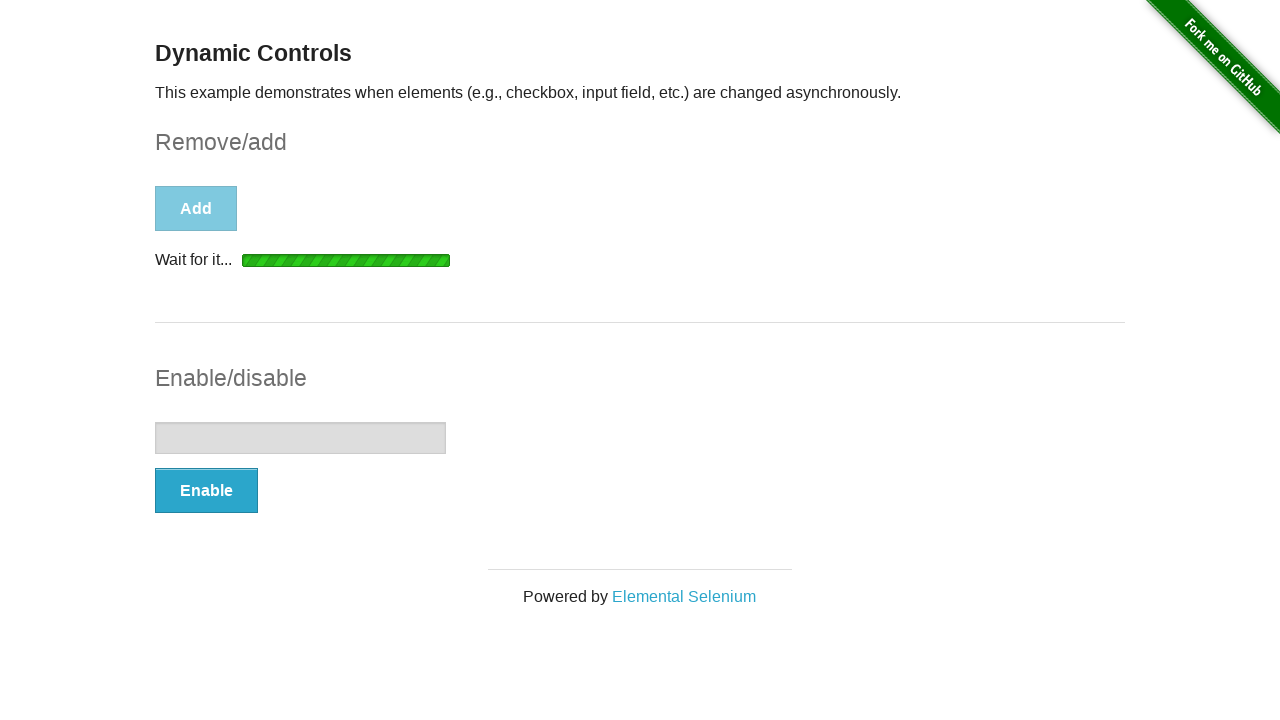

Waited for message element after clicking add button
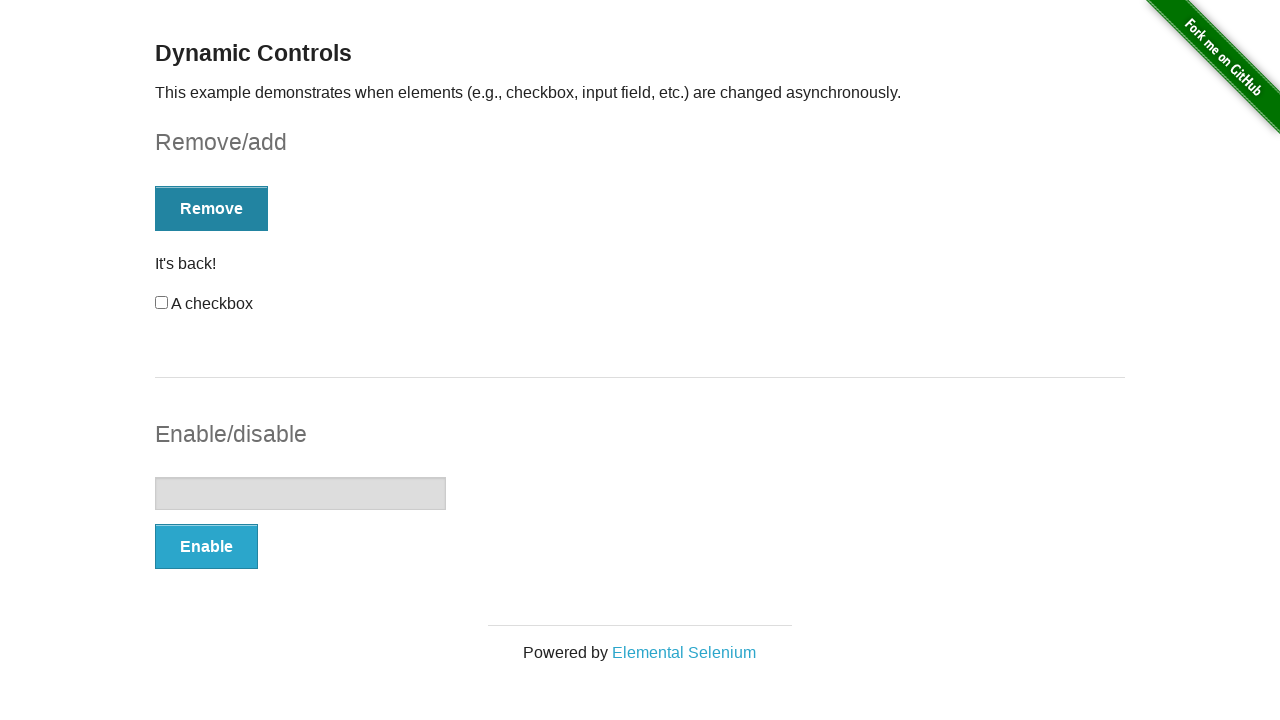

Located message element
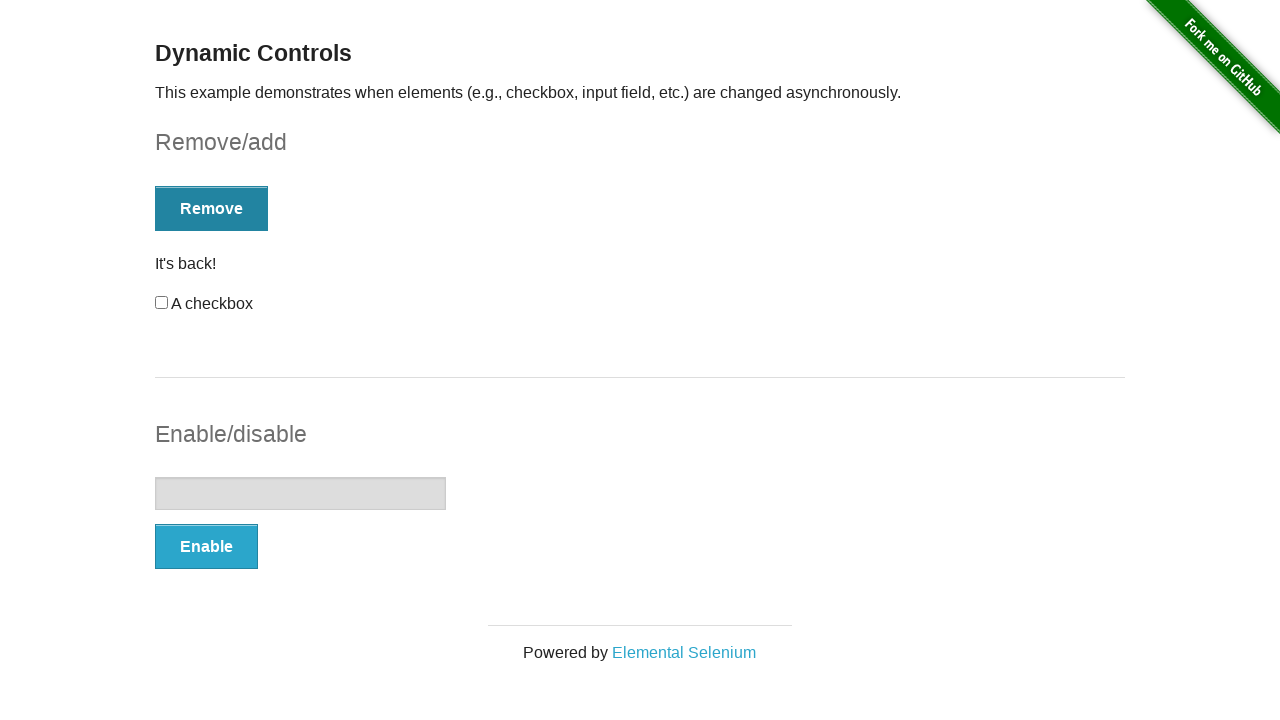

Waited for message text to change to 'It's back!'
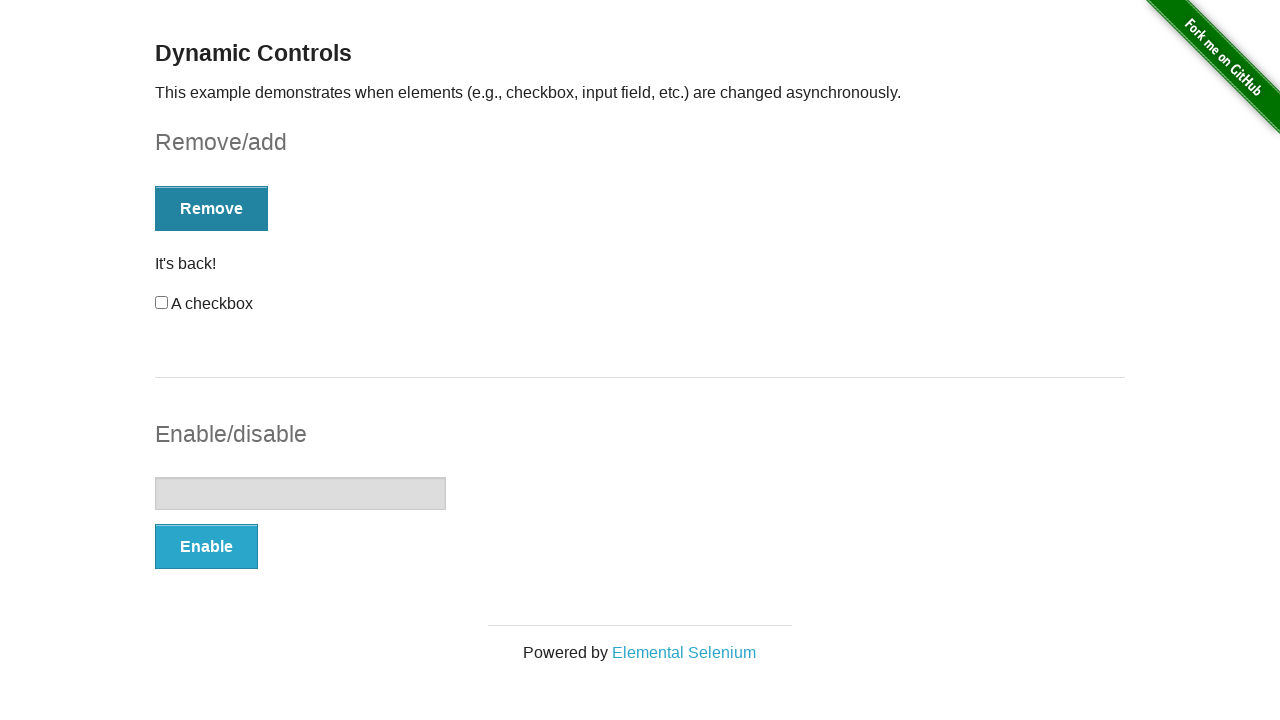

Verified 'It's back!' message appeared
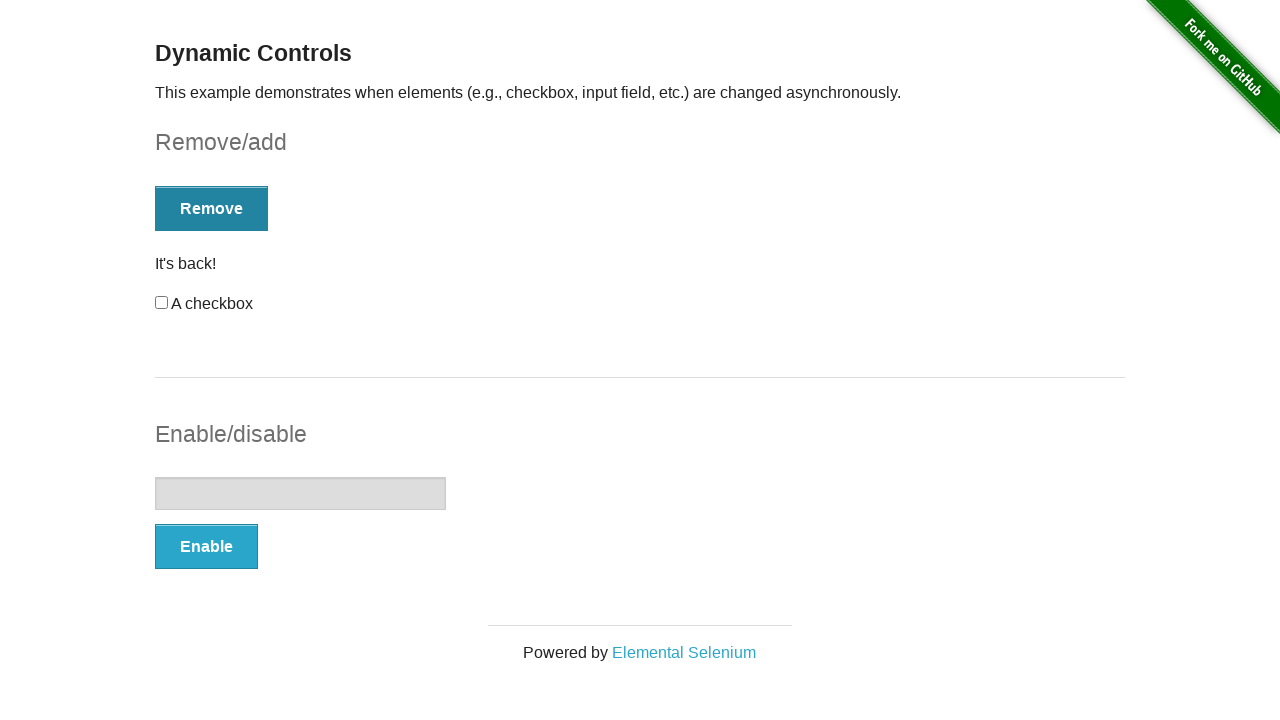

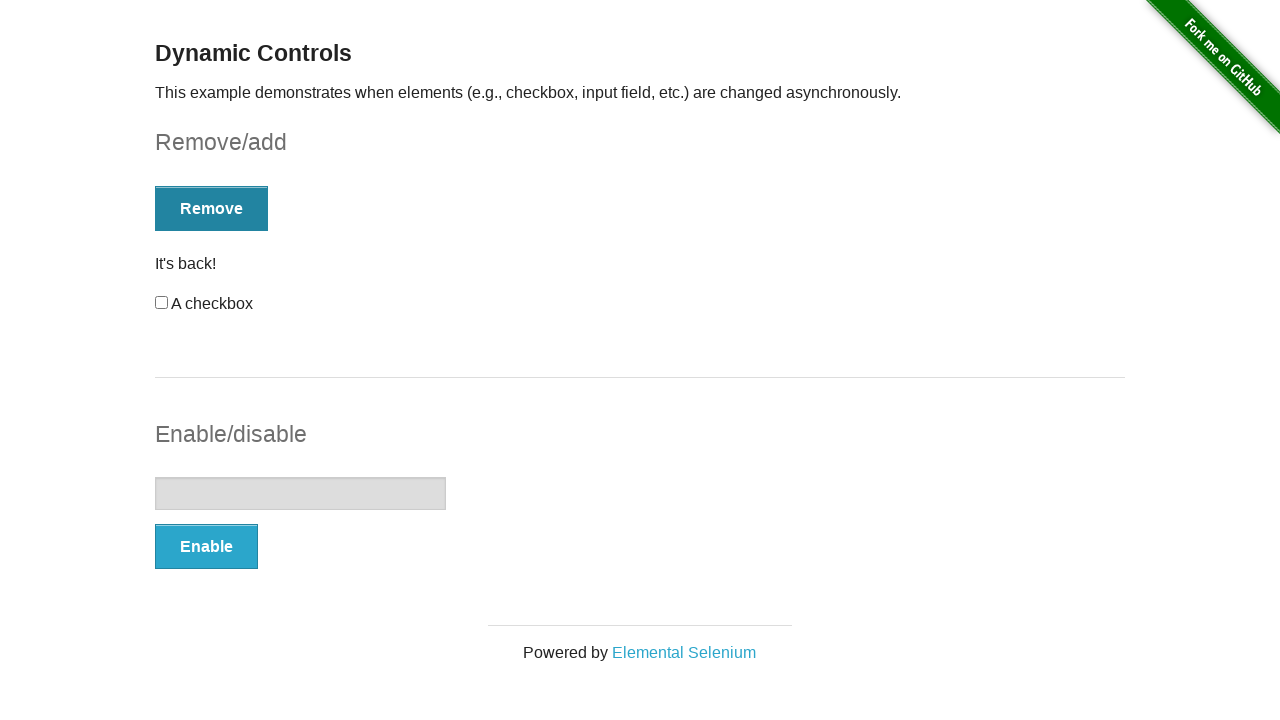